Tests web table sorting and pagination functionality by clicking column headers, verifying sort order, and searching for specific items across pages

Starting URL: https://rahulshettyacademy.com/seleniumPractise/#/offers

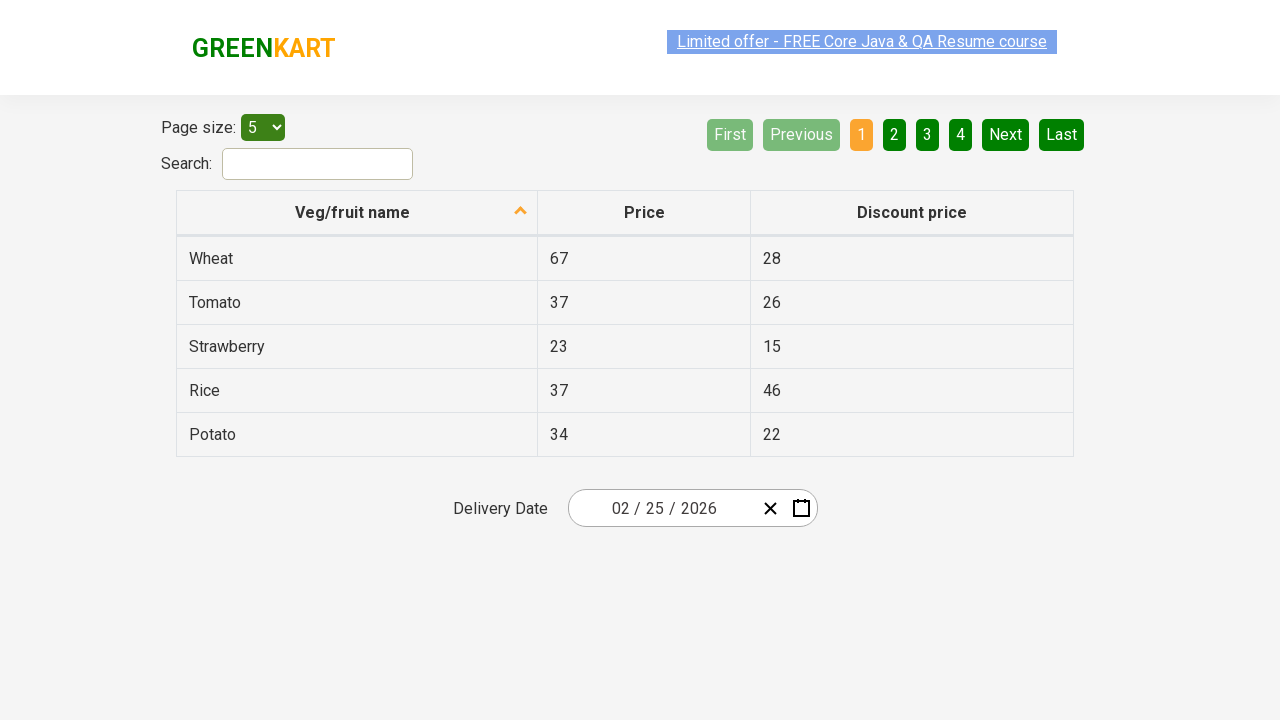

Clicked first column header to sort table at (357, 213) on xpath=//tr/th[1]
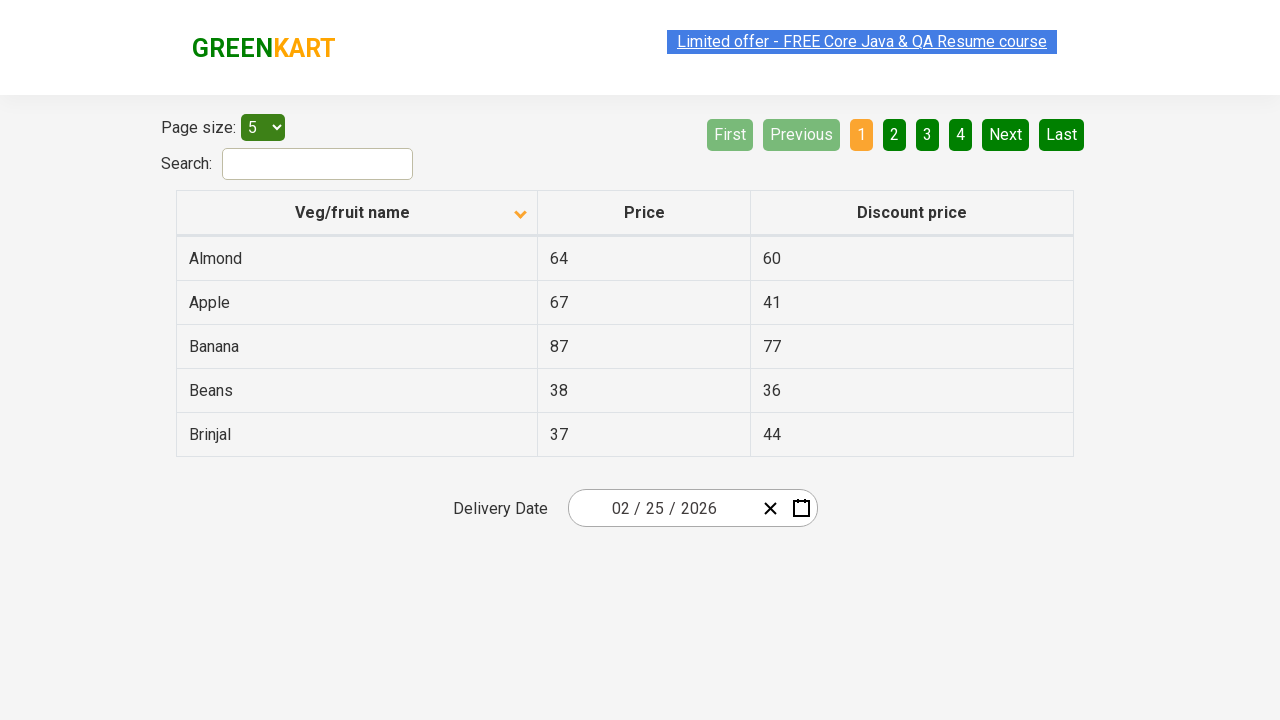

Captured all elements in first column
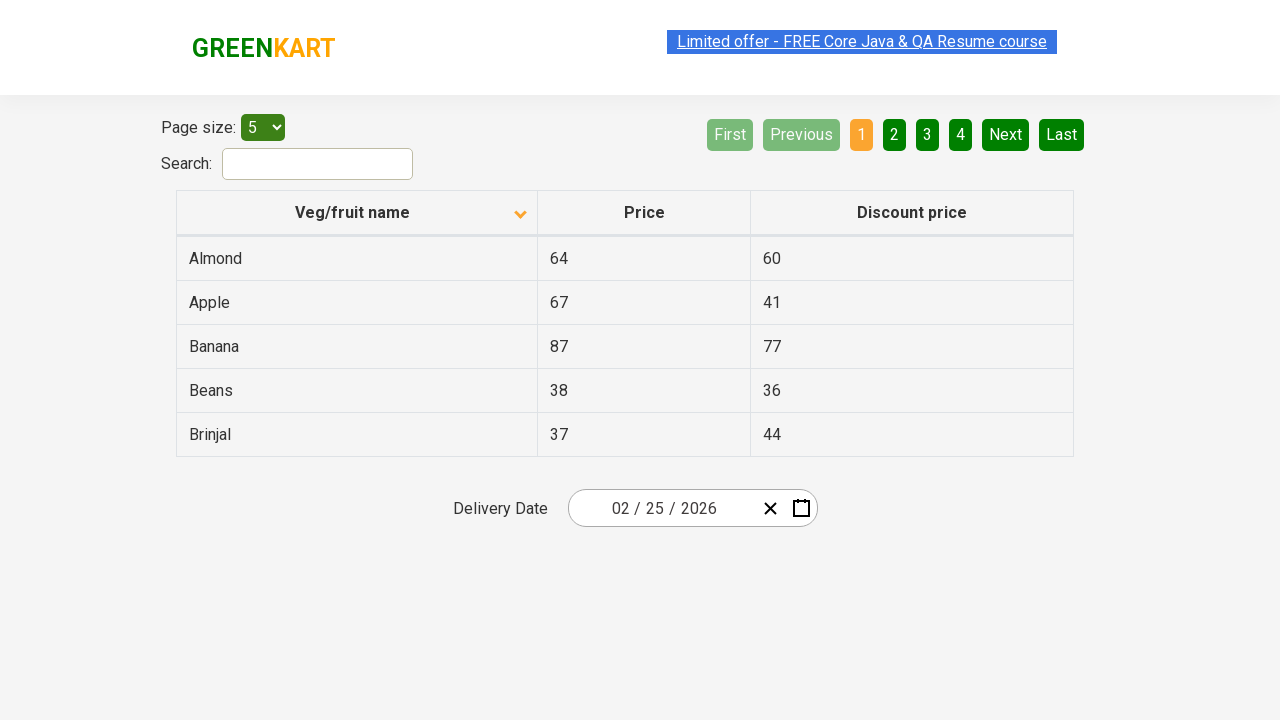

Extracted text content from all first column elements
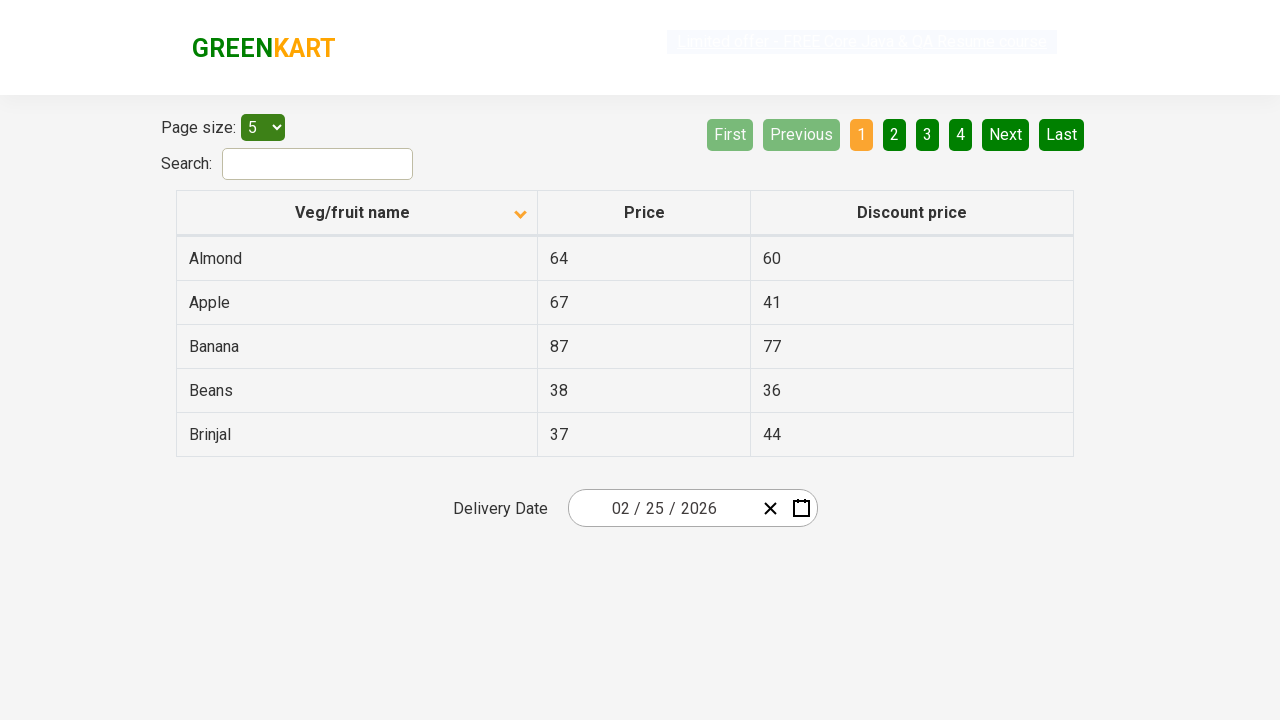

Verified that table is sorted correctly in ascending order
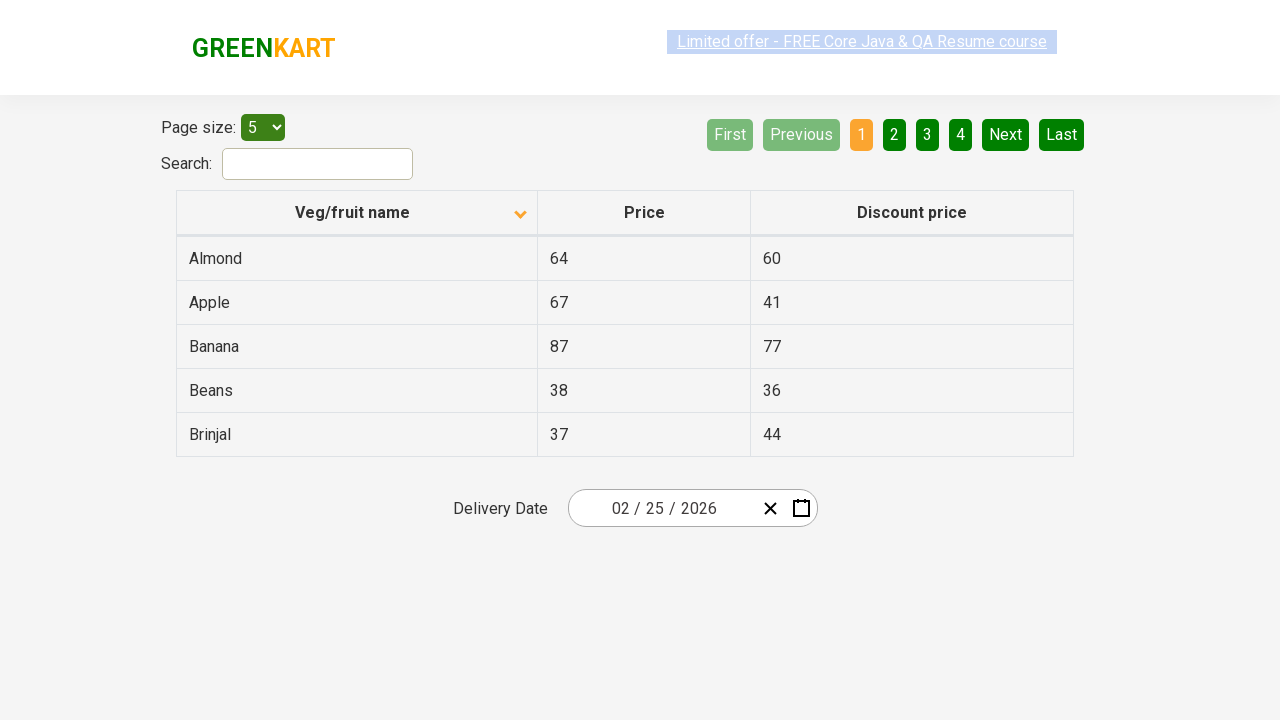

Retrieved rows from current page to search for 'Rice'
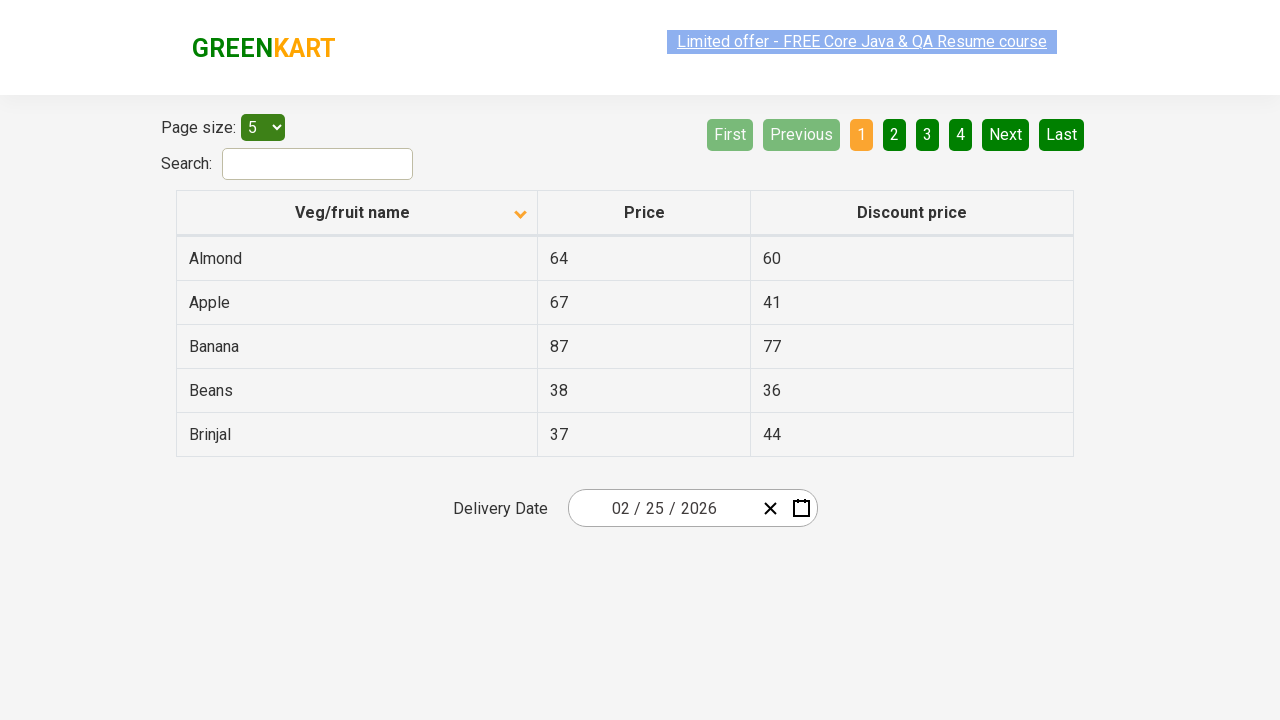

Clicked Next button to paginate to the next page at (1006, 134) on [aria-label='Next']
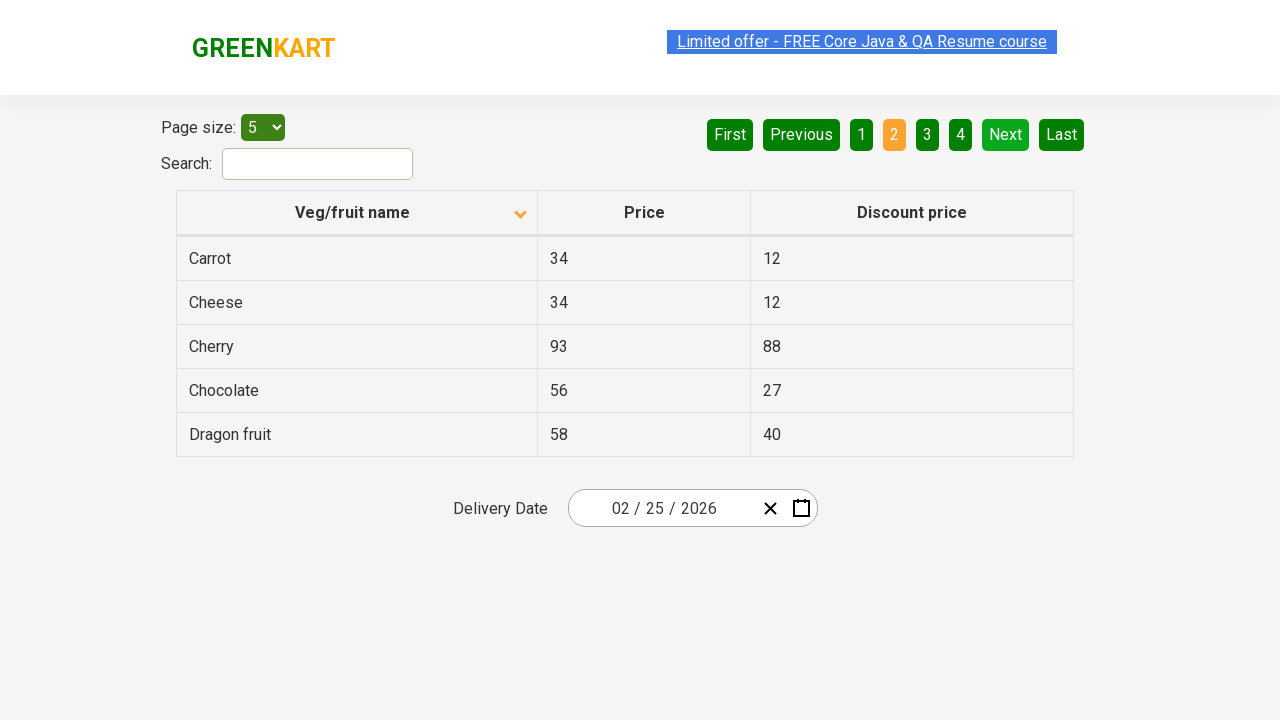

Retrieved rows from current page to search for 'Rice'
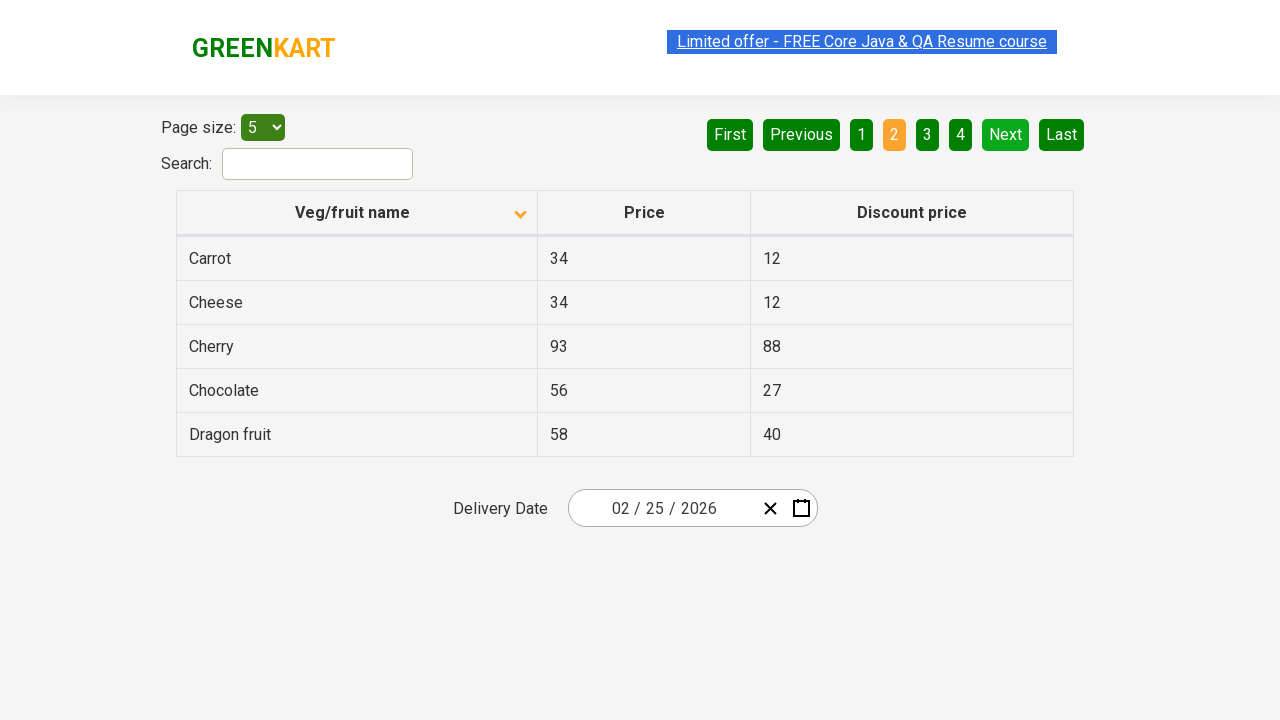

Clicked Next button to paginate to the next page at (1006, 134) on [aria-label='Next']
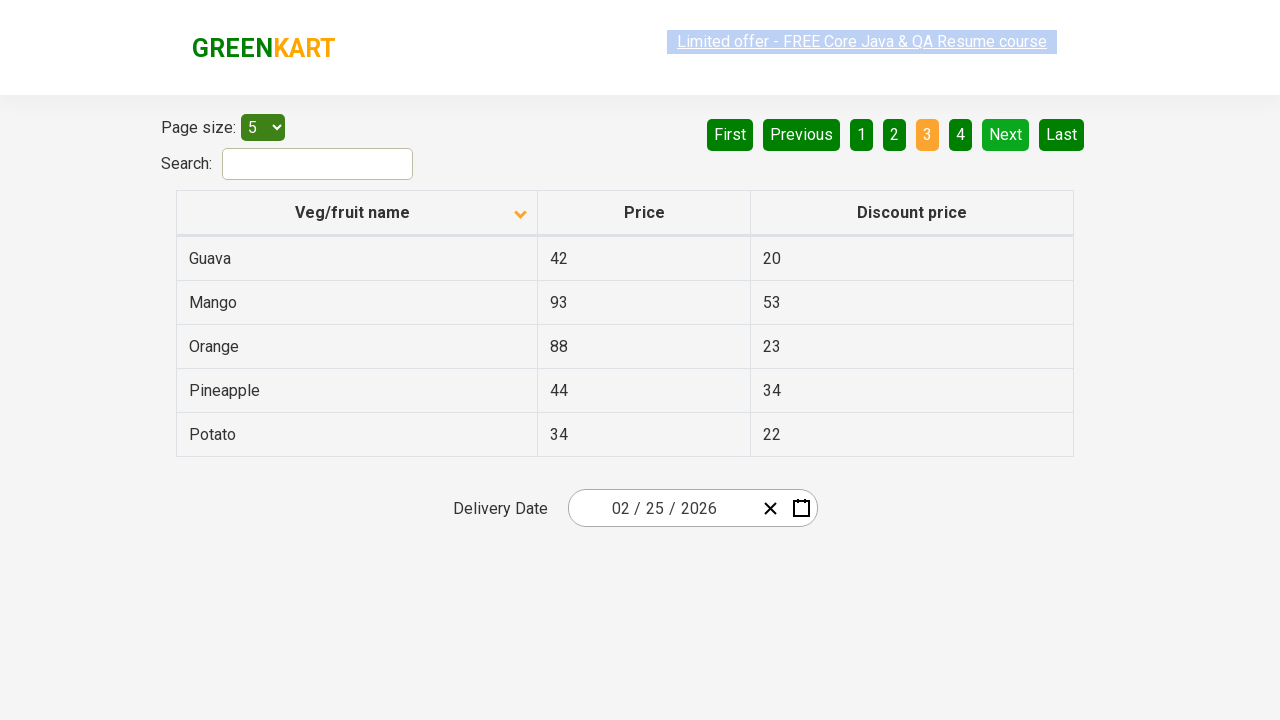

Retrieved rows from current page to search for 'Rice'
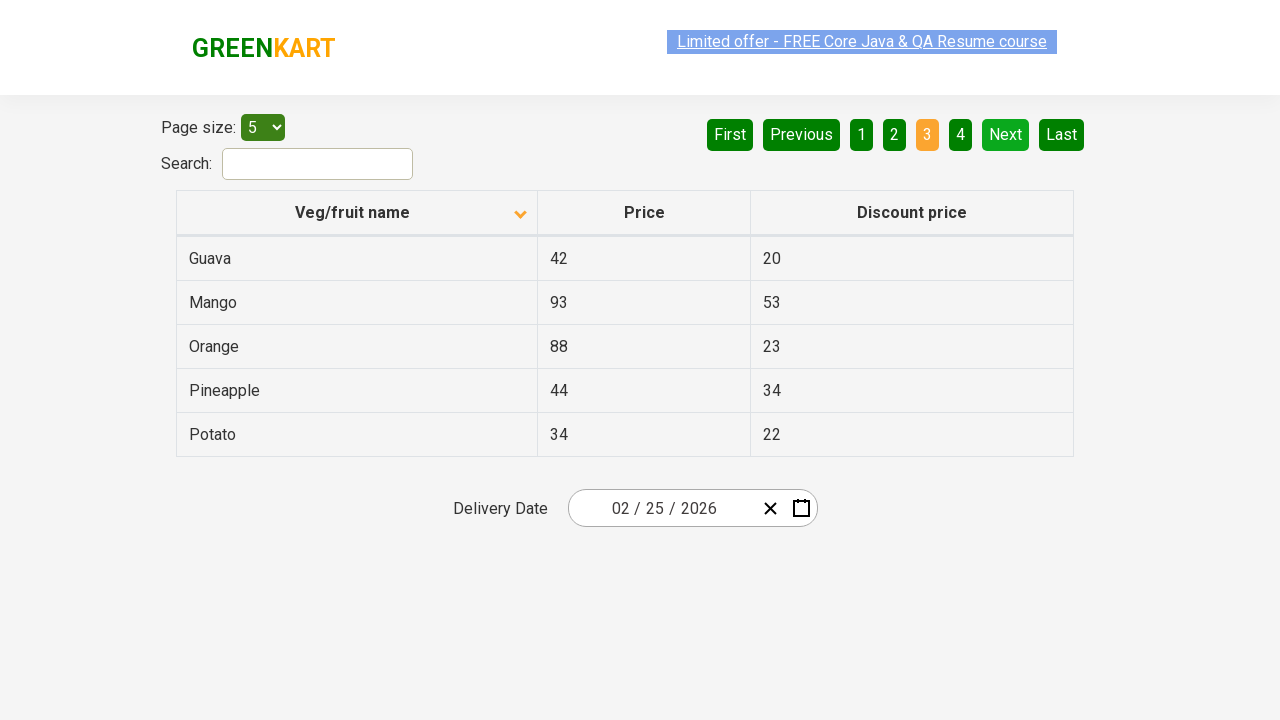

Clicked Next button to paginate to the next page at (1006, 134) on [aria-label='Next']
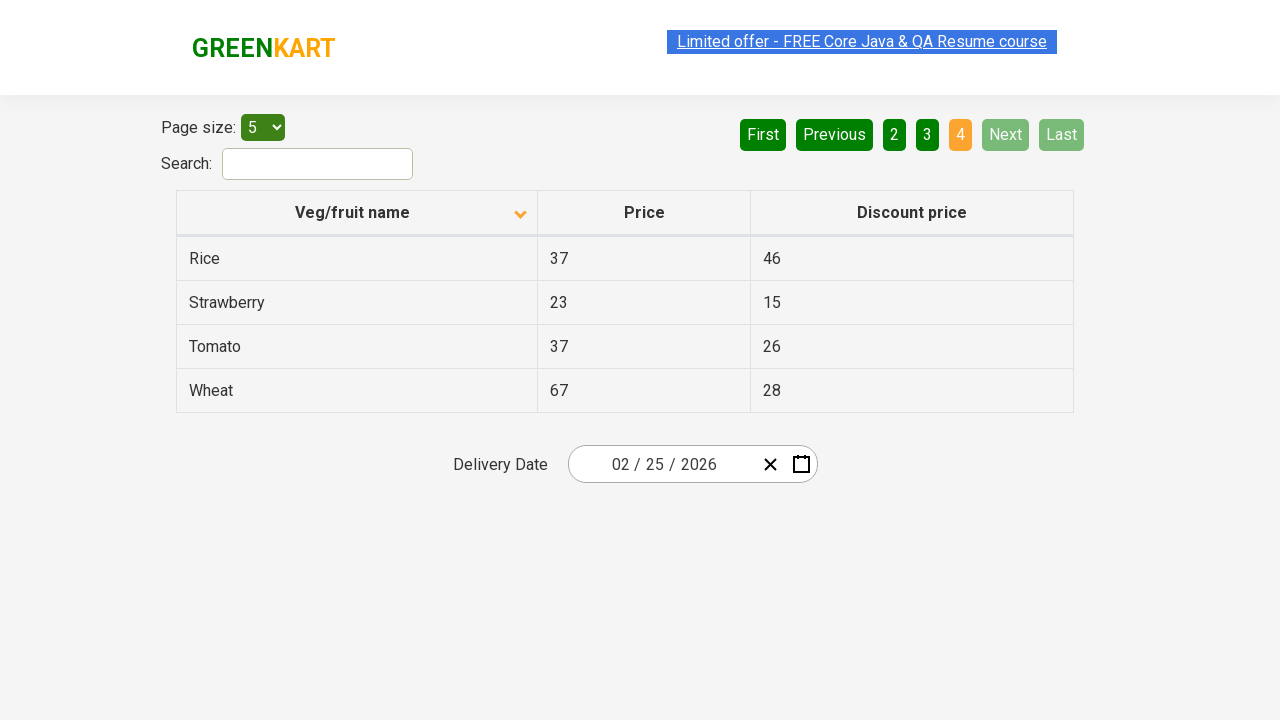

Retrieved rows from current page to search for 'Rice'
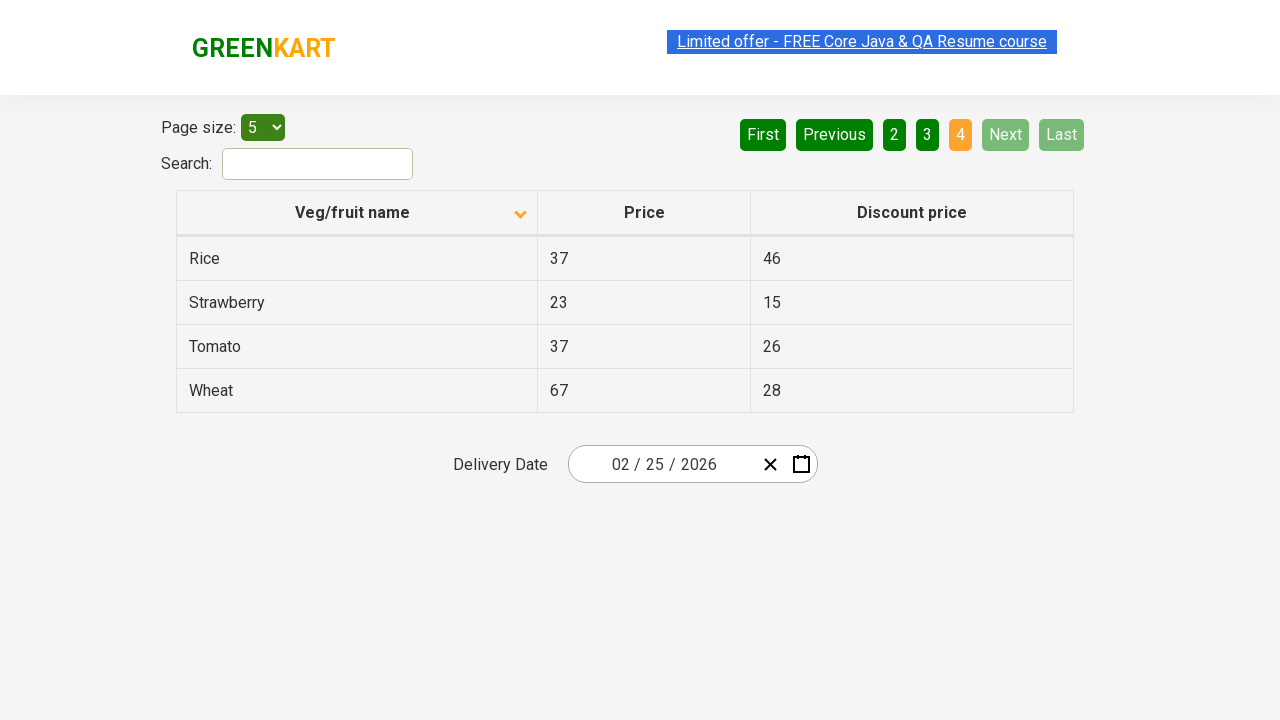

Found 'Rice' item and captured its price: 37
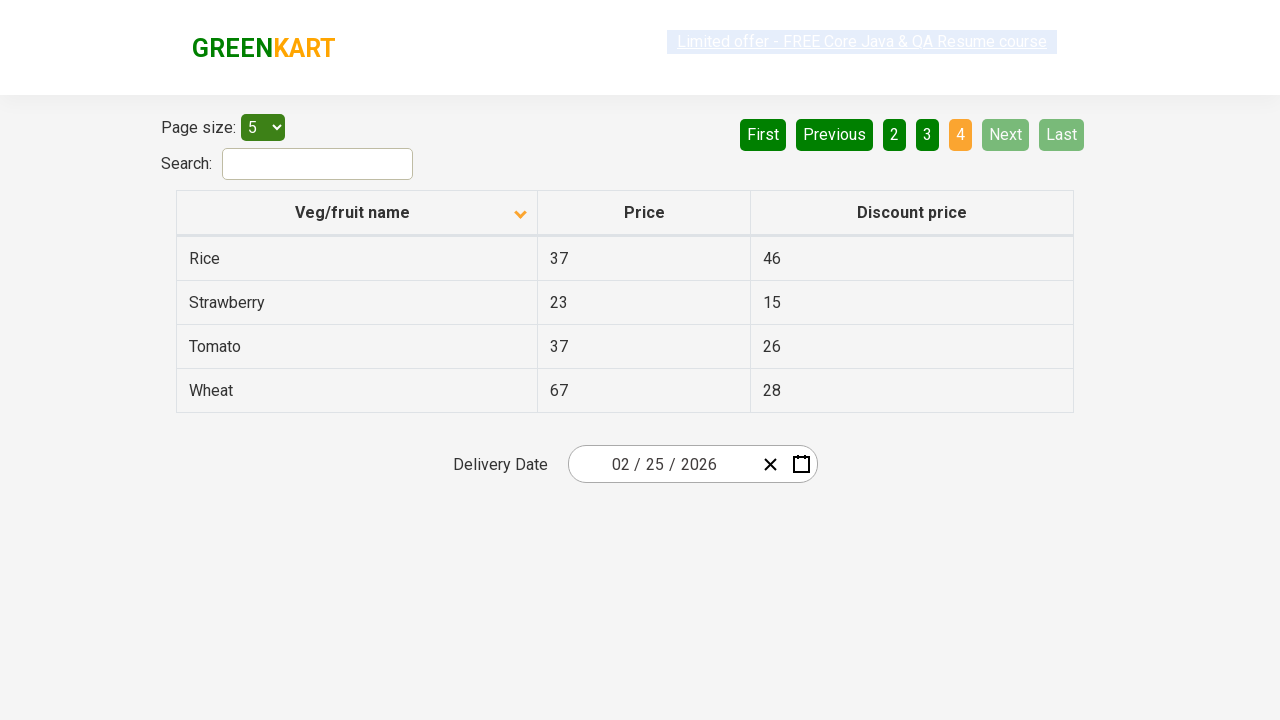

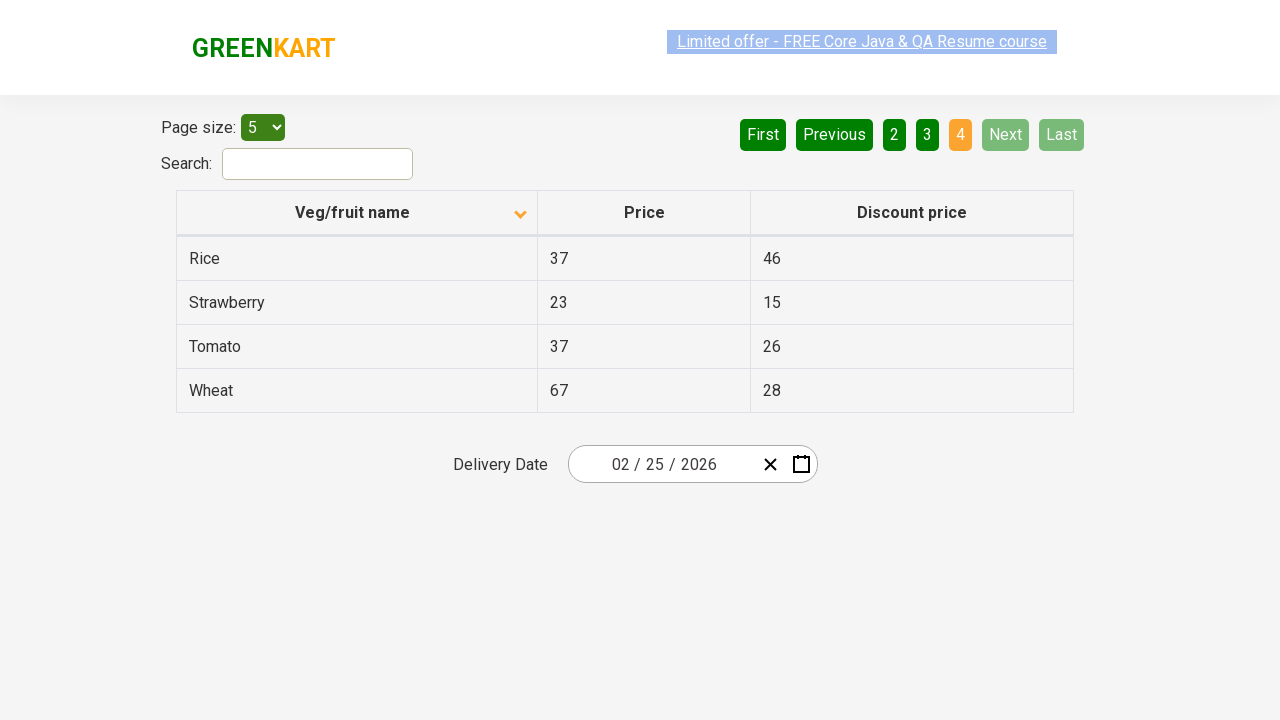